Tests clicking a blue button with dynamic class attributes 3 times, accepting the alert dialog that appears after each click. This is a UI testing playground exercise for handling elements with changing class order.

Starting URL: http://uitestingplayground.com/classattr

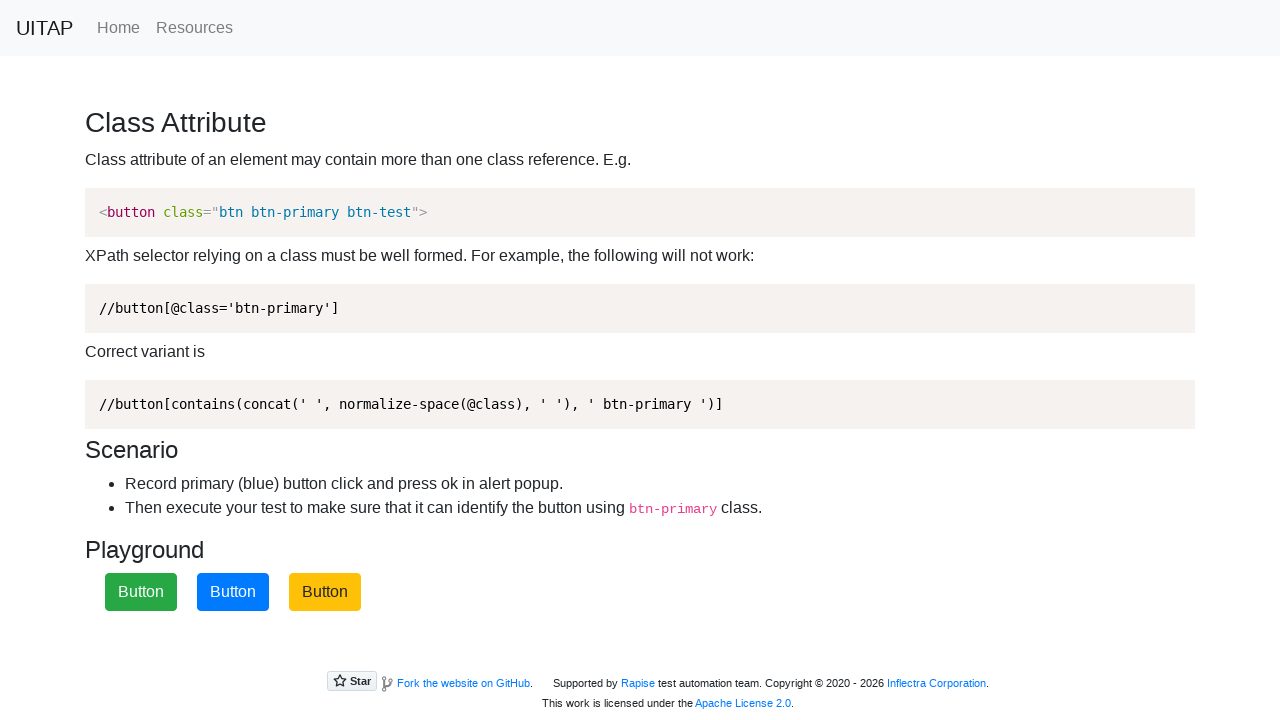

Navigated to Class Attribute UI testing playground
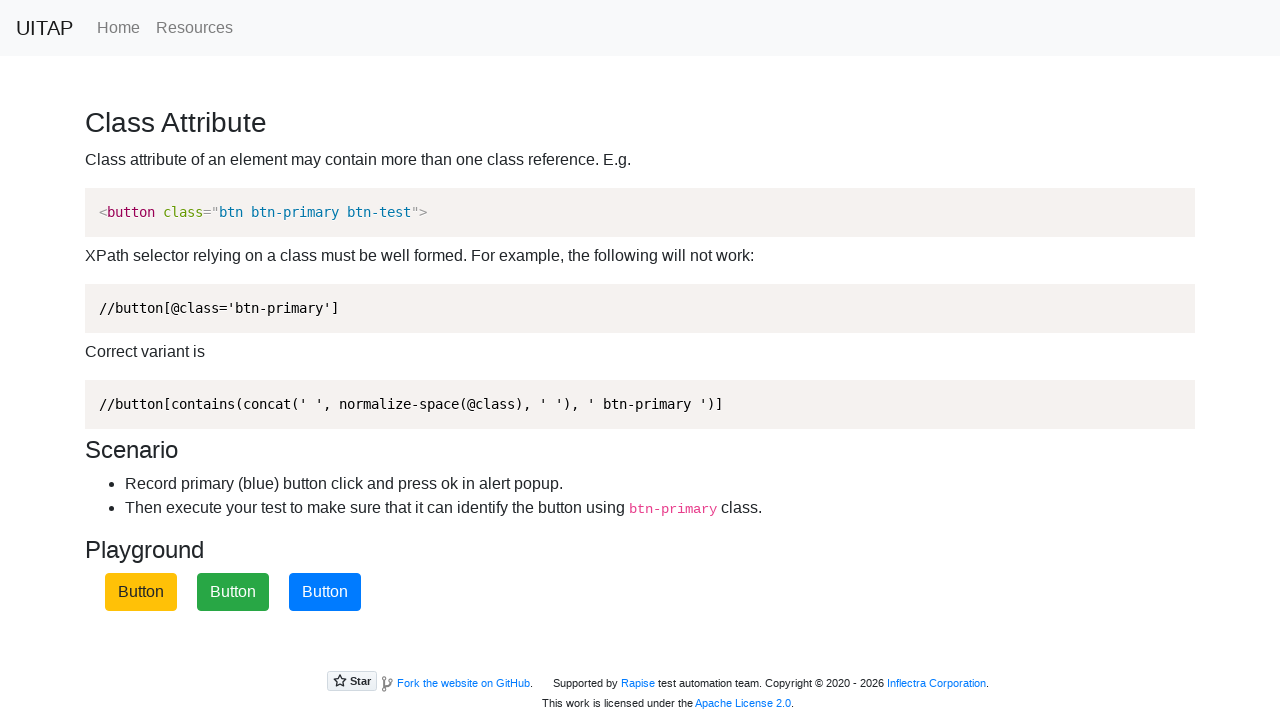

Clicked blue button (iteration 1) at (325, 592) on button.btn-primary
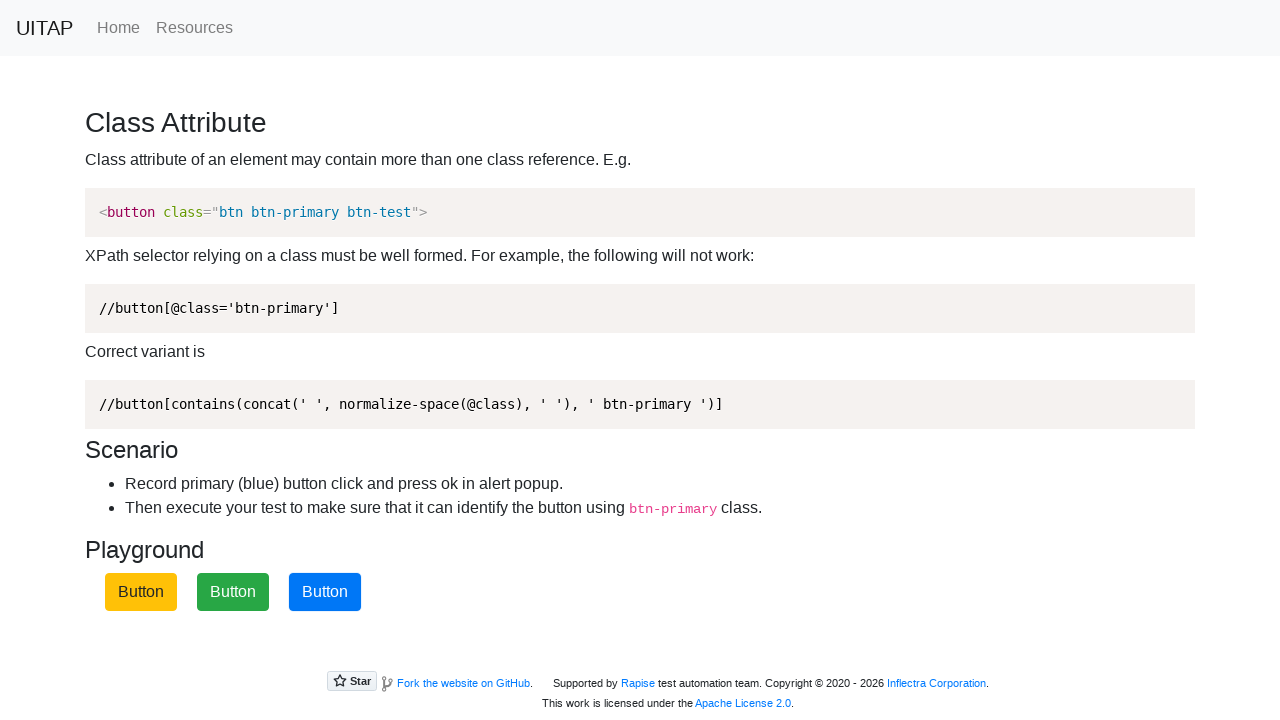

Accepted alert dialog (iteration 1)
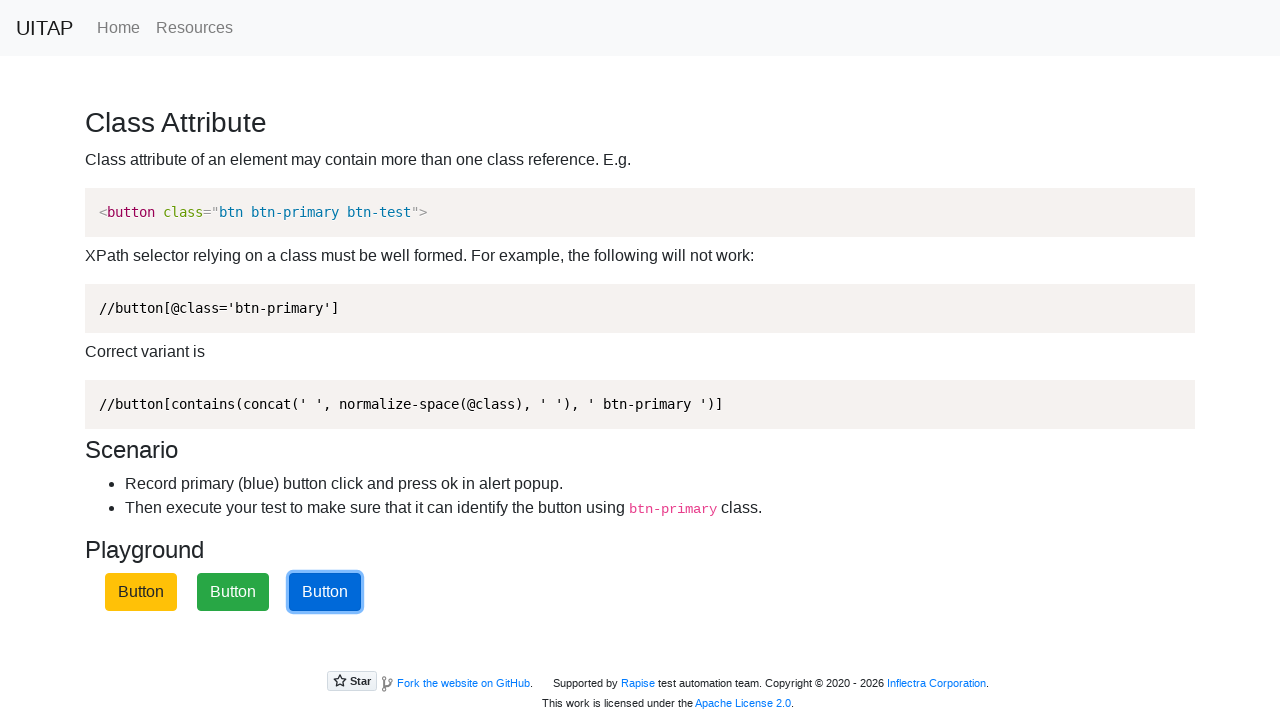

Waited 1 second after alert (iteration 1)
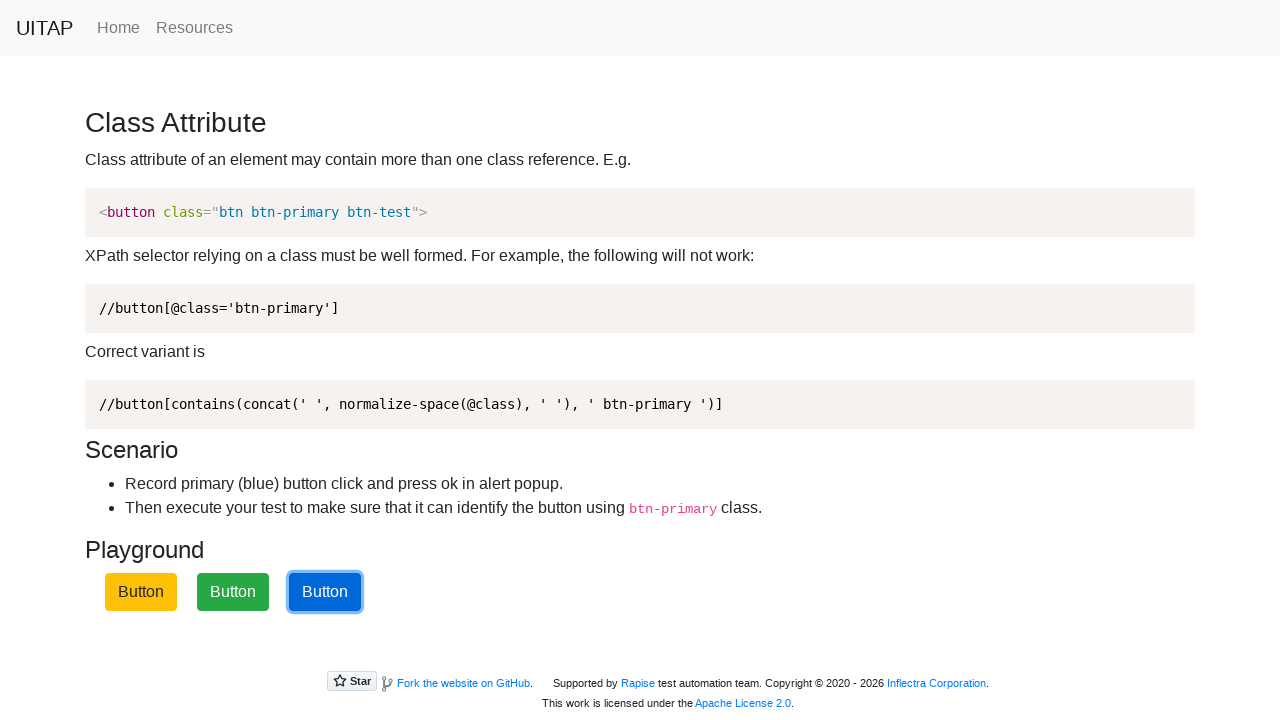

Clicked blue button (iteration 2) at (325, 592) on button.btn-primary
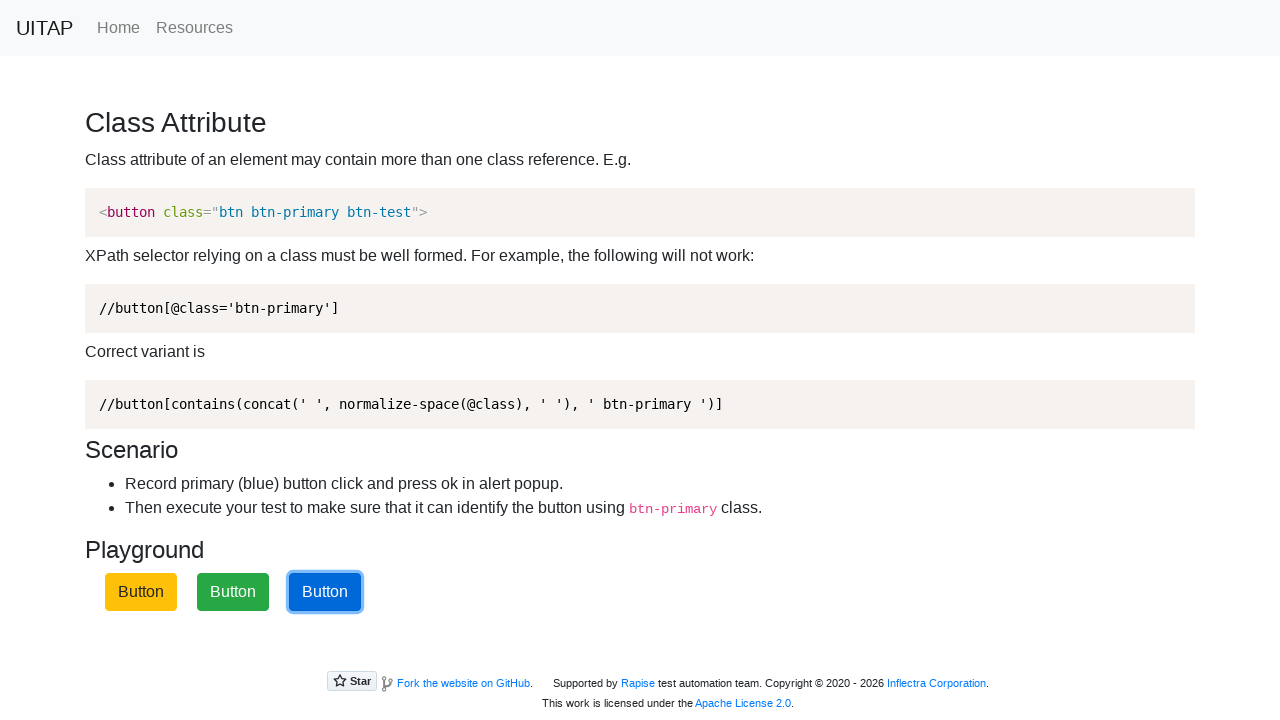

Accepted alert dialog (iteration 2)
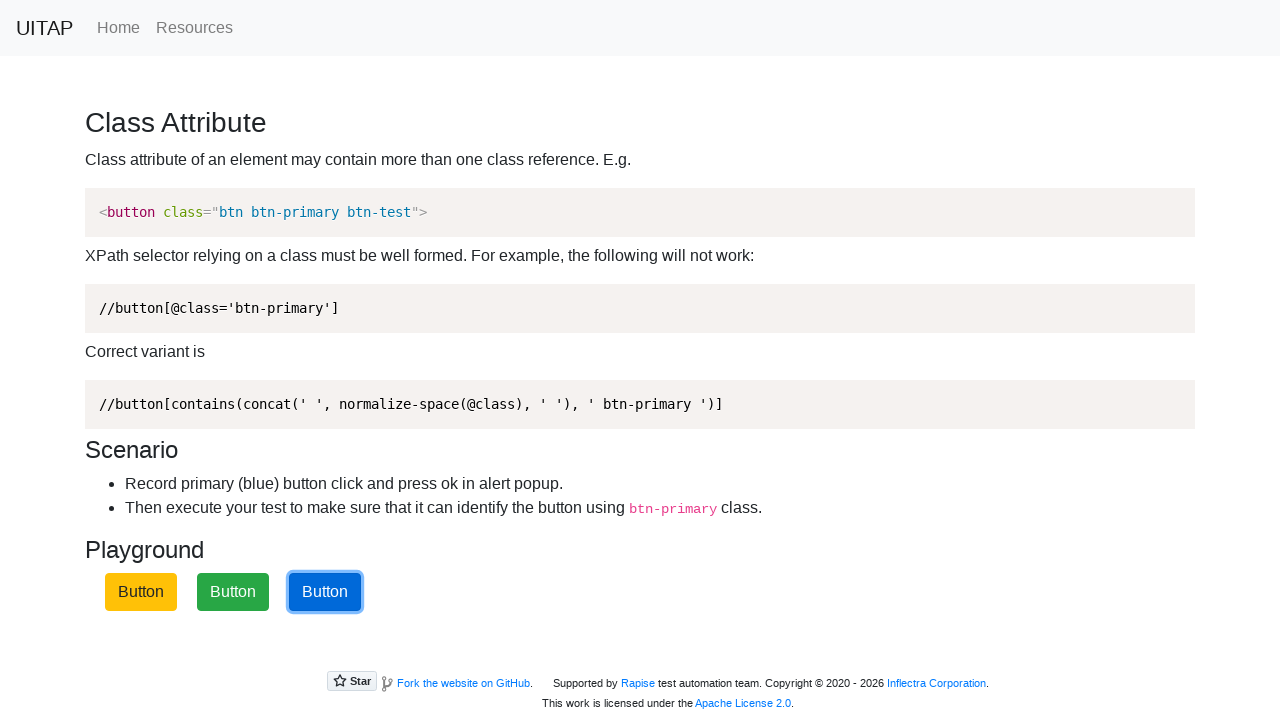

Waited 1 second after alert (iteration 2)
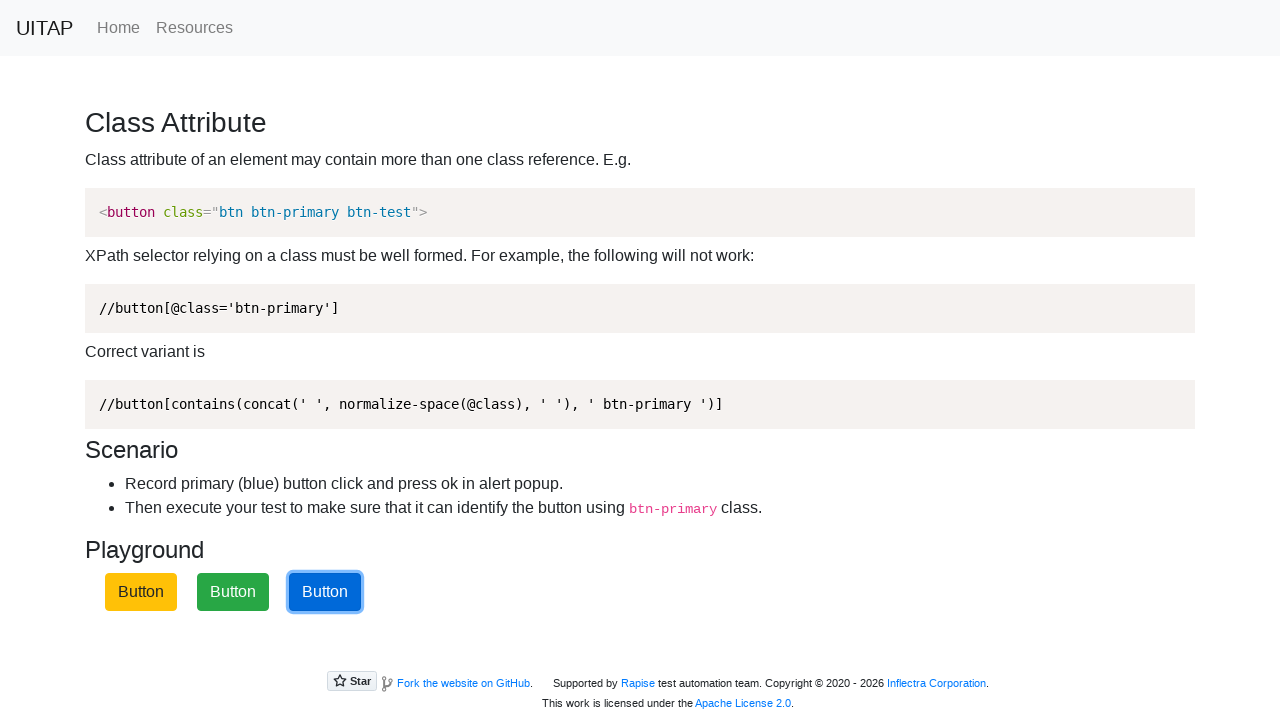

Clicked blue button (iteration 3) at (325, 592) on button.btn-primary
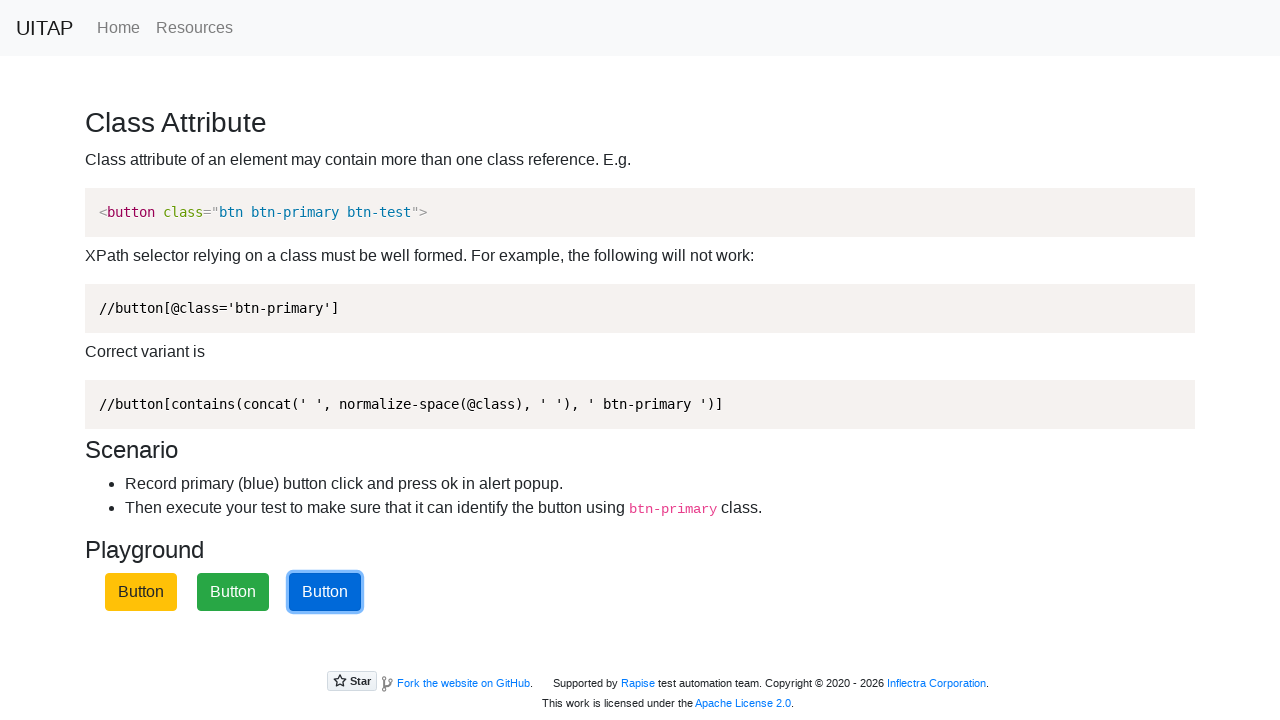

Accepted alert dialog (iteration 3)
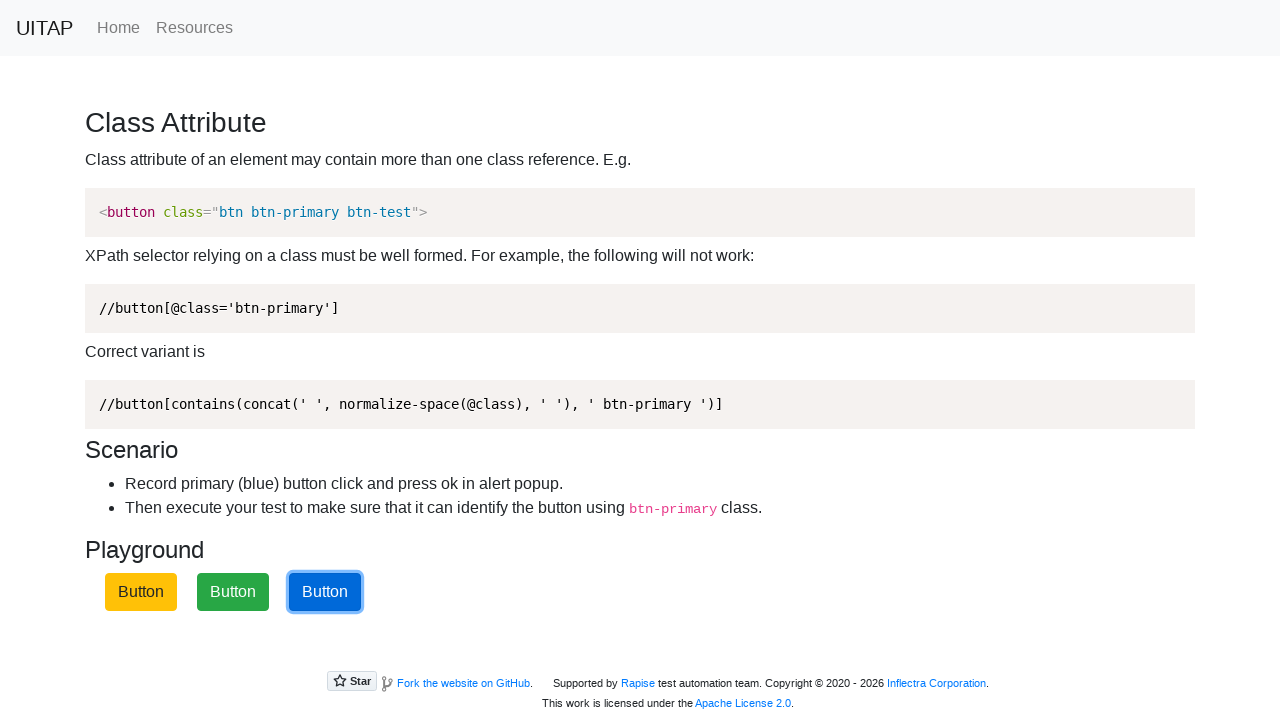

Waited 1 second after alert (iteration 3)
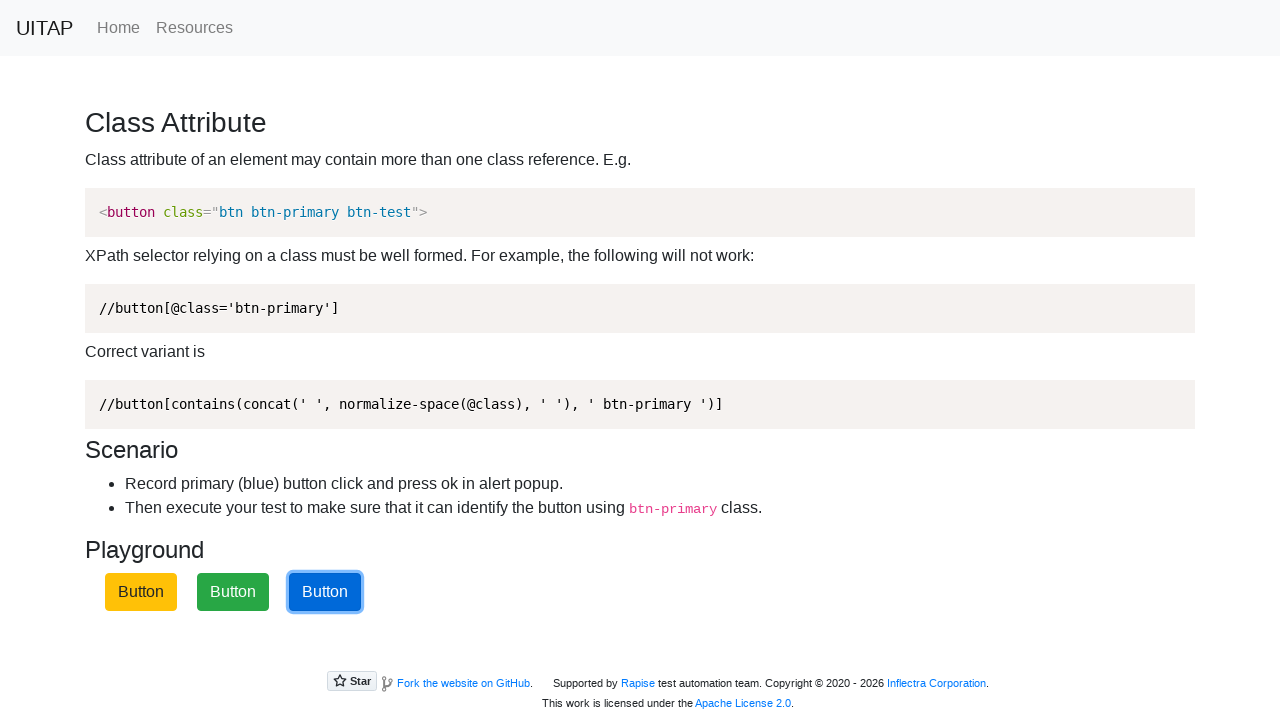

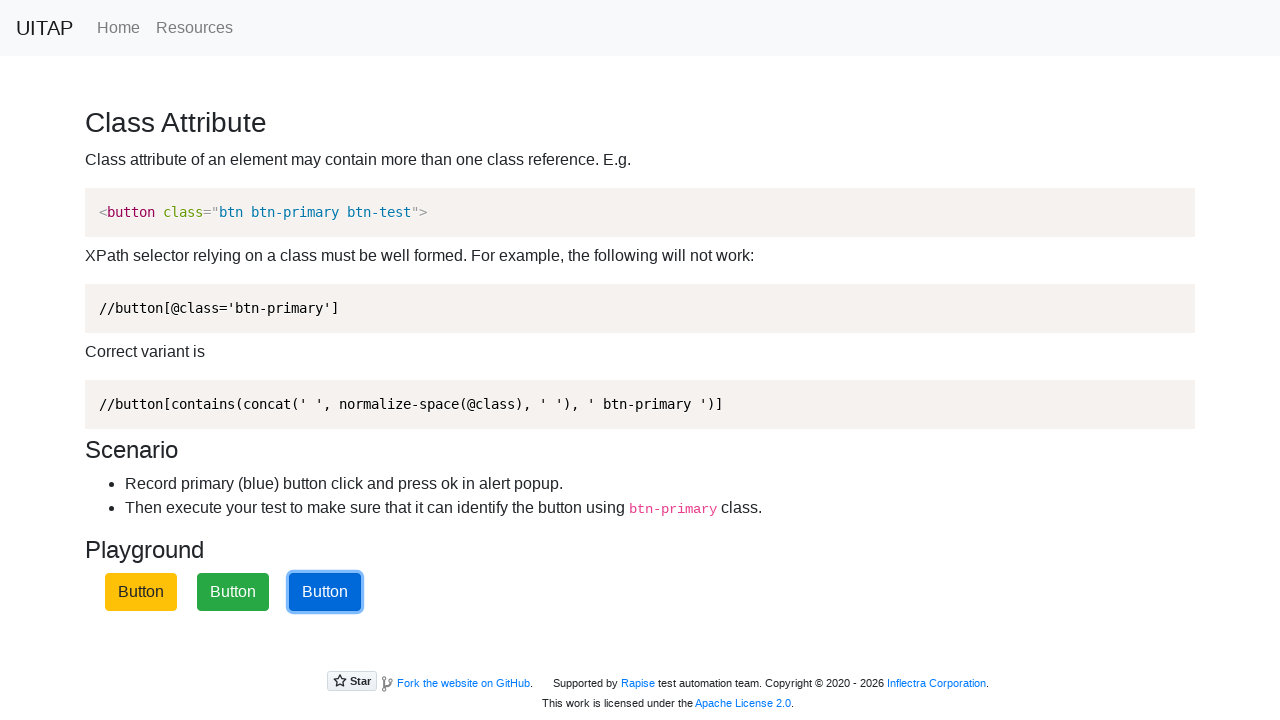